Tests iframe handling by switching to an embedded frame on W3Schools' TryIt editor, filling out a sample form with first and last name fields, and submitting the form.

Starting URL: https://www.w3schools.com/html/tryit.asp?filename=tryhtml_form_submit

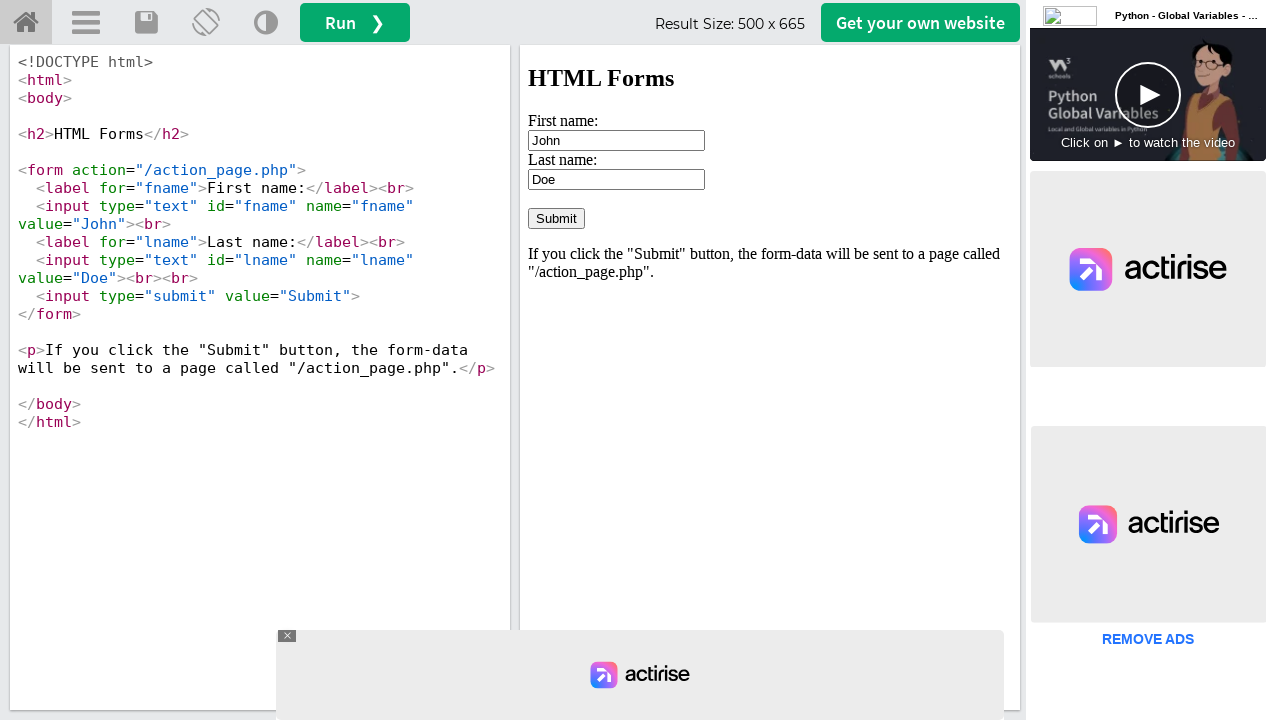

Waited 3 seconds for page to load
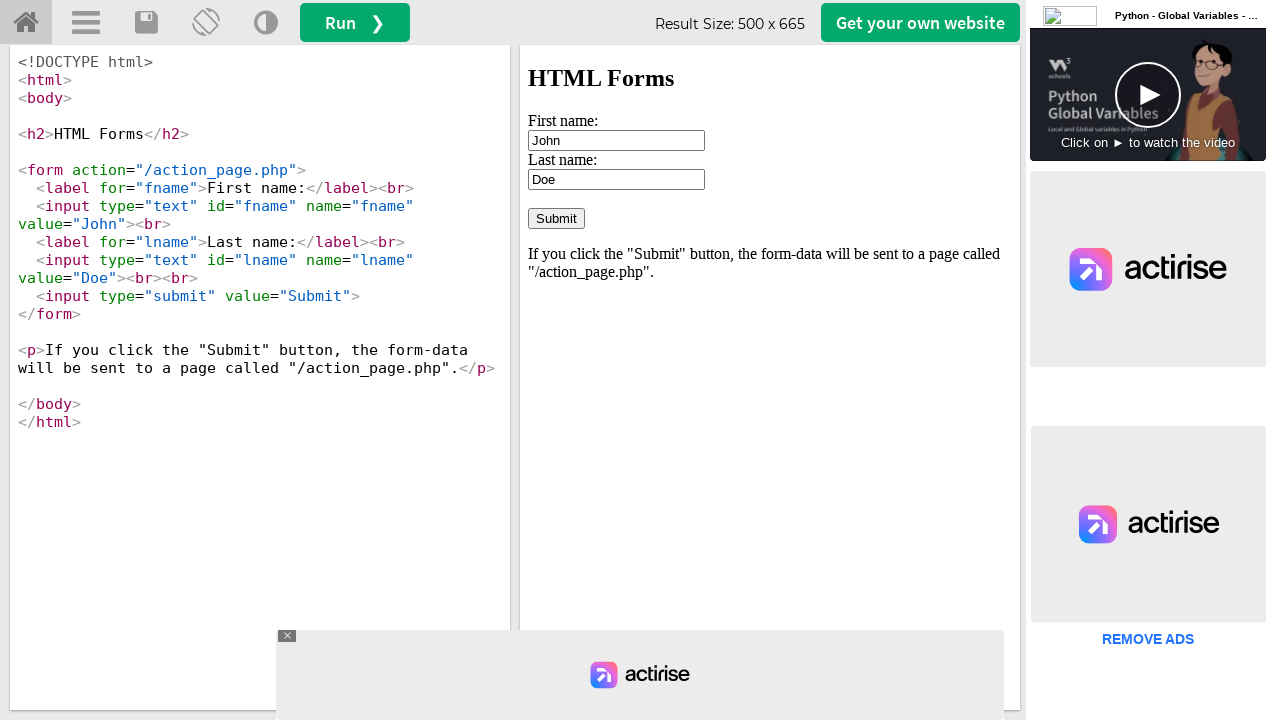

Located iframe with id 'iframeResult'
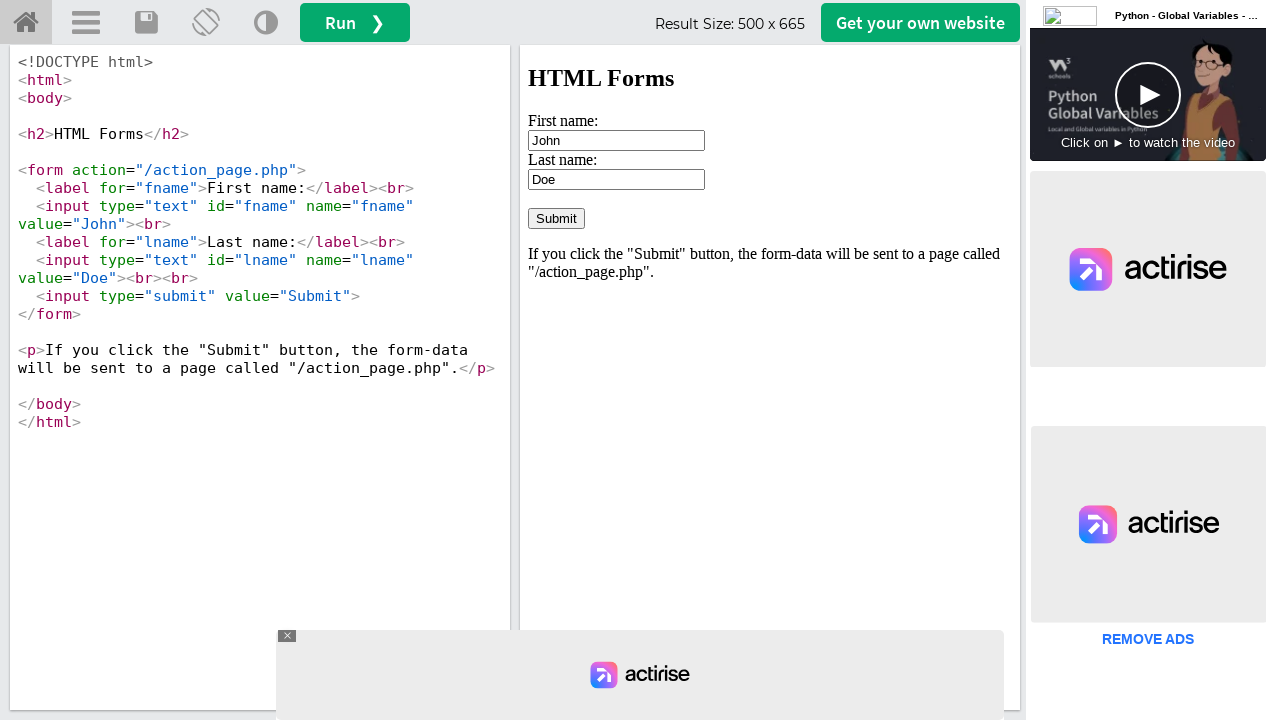

Cleared first name input field on iframe#iframeResult >> internal:control=enter-frame >> input[name='fname']
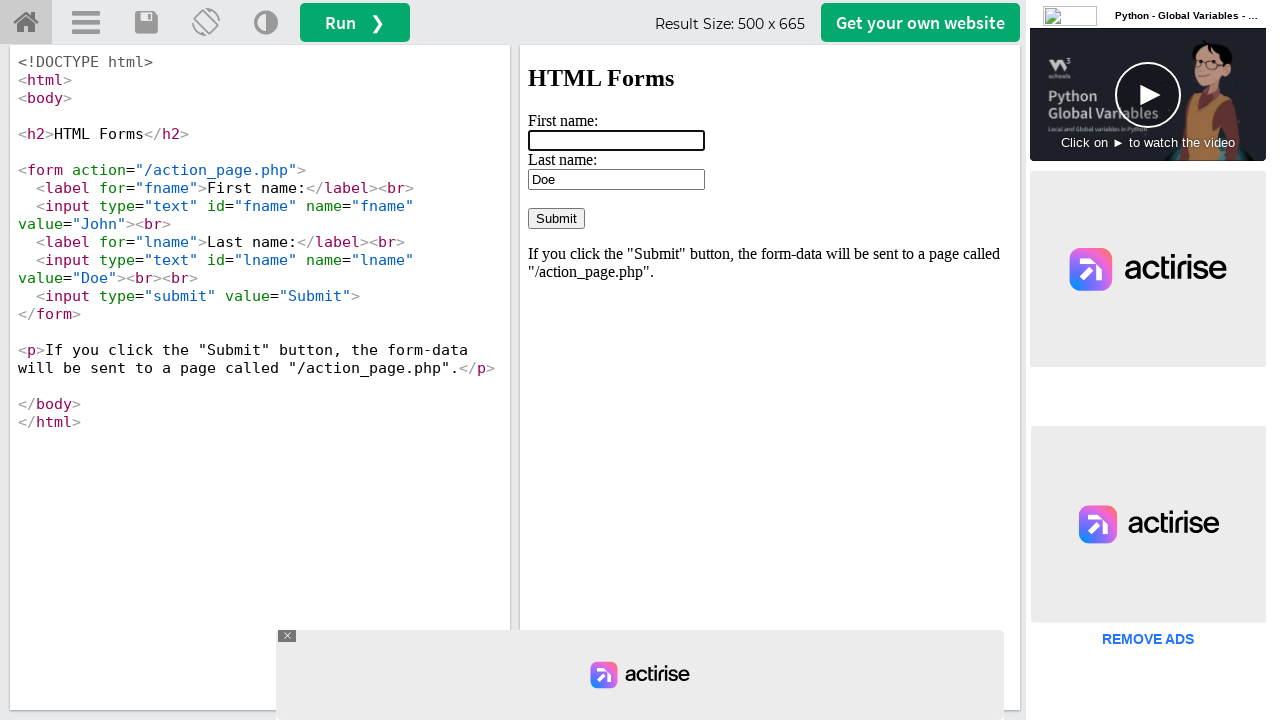

Filled first name field with 'Roshan' on iframe#iframeResult >> internal:control=enter-frame >> input[name='fname']
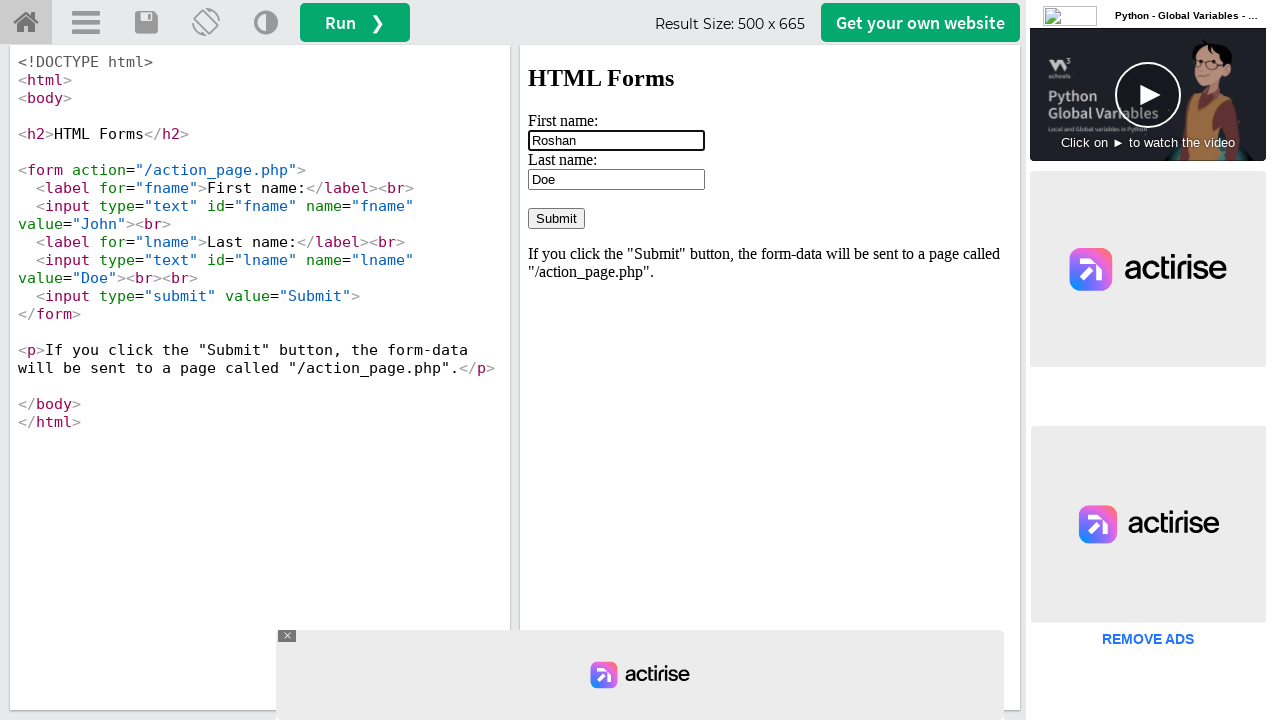

Cleared last name input field on iframe#iframeResult >> internal:control=enter-frame >> input[name='lname']
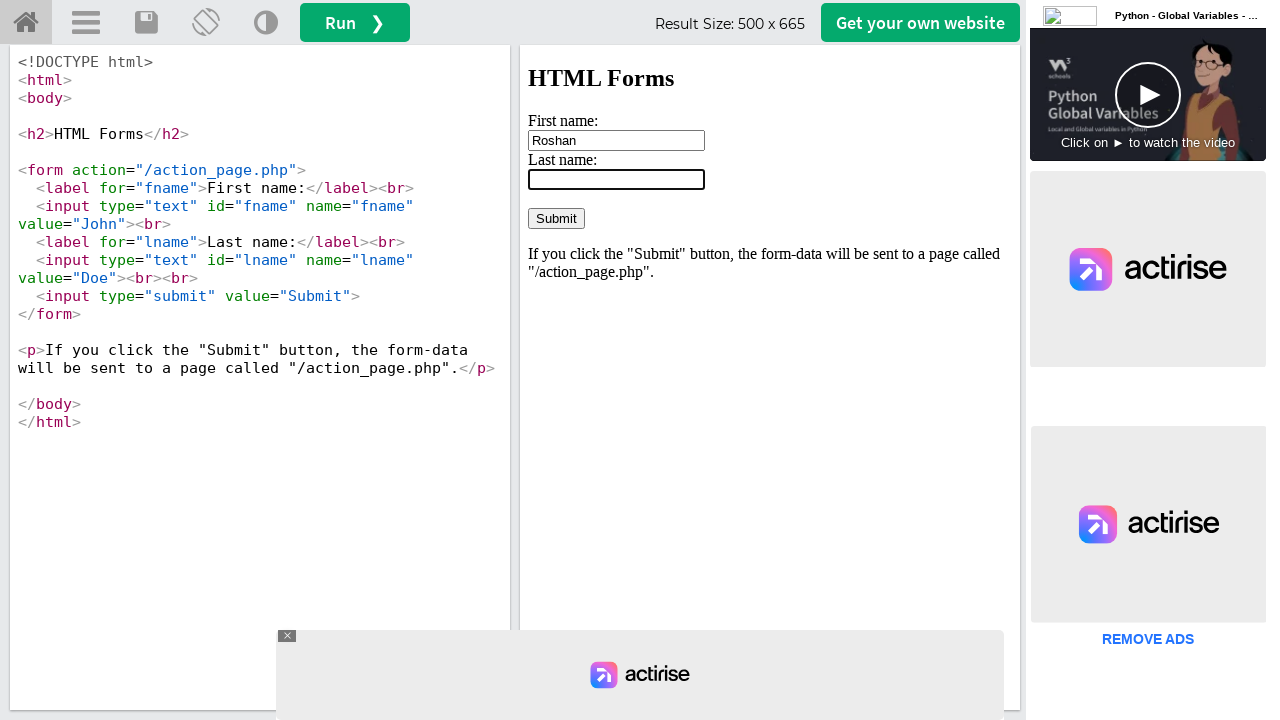

Filled last name field with 'Nayak' on iframe#iframeResult >> internal:control=enter-frame >> input[name='lname']
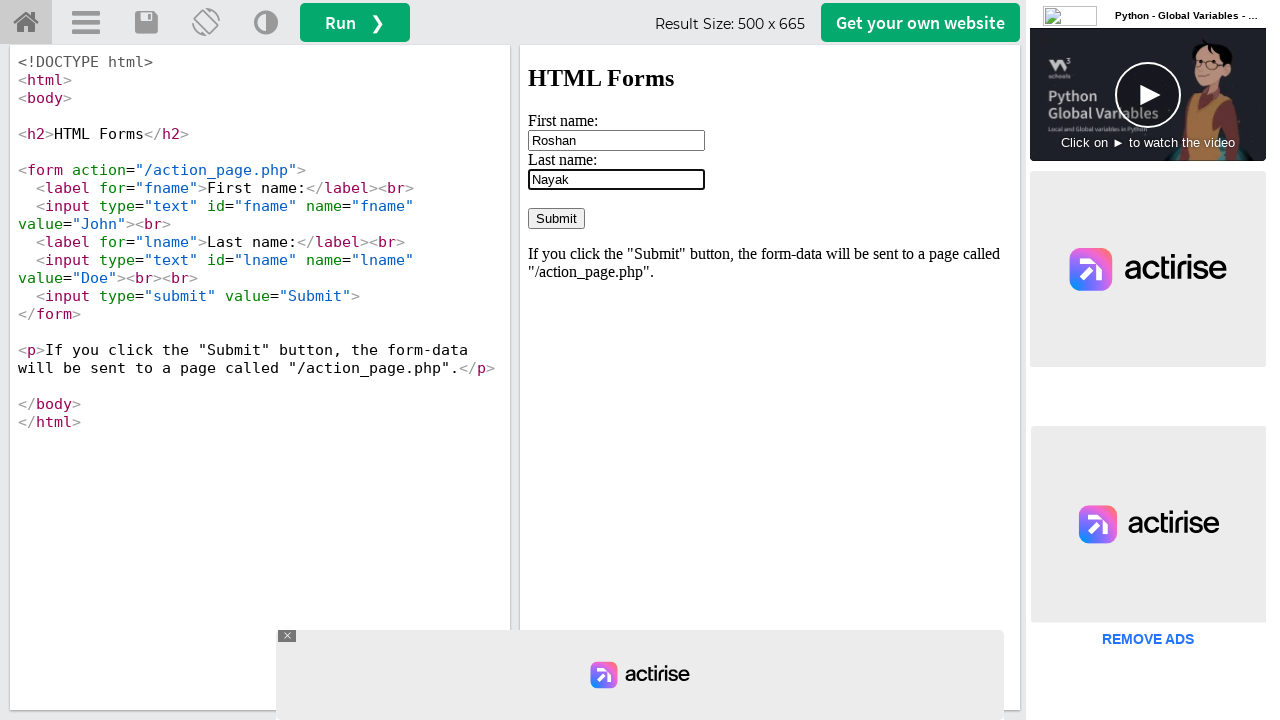

Clicked form submit button at (556, 218) on iframe#iframeResult >> internal:control=enter-frame >> input[type='submit']
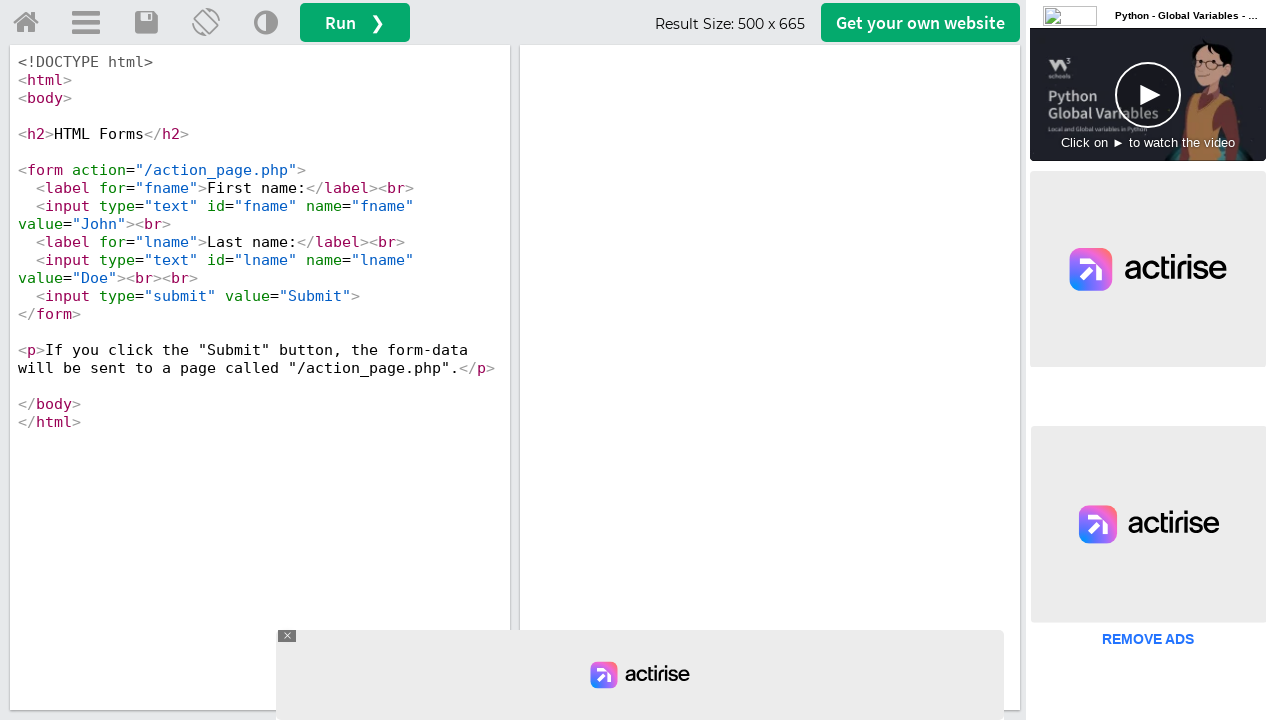

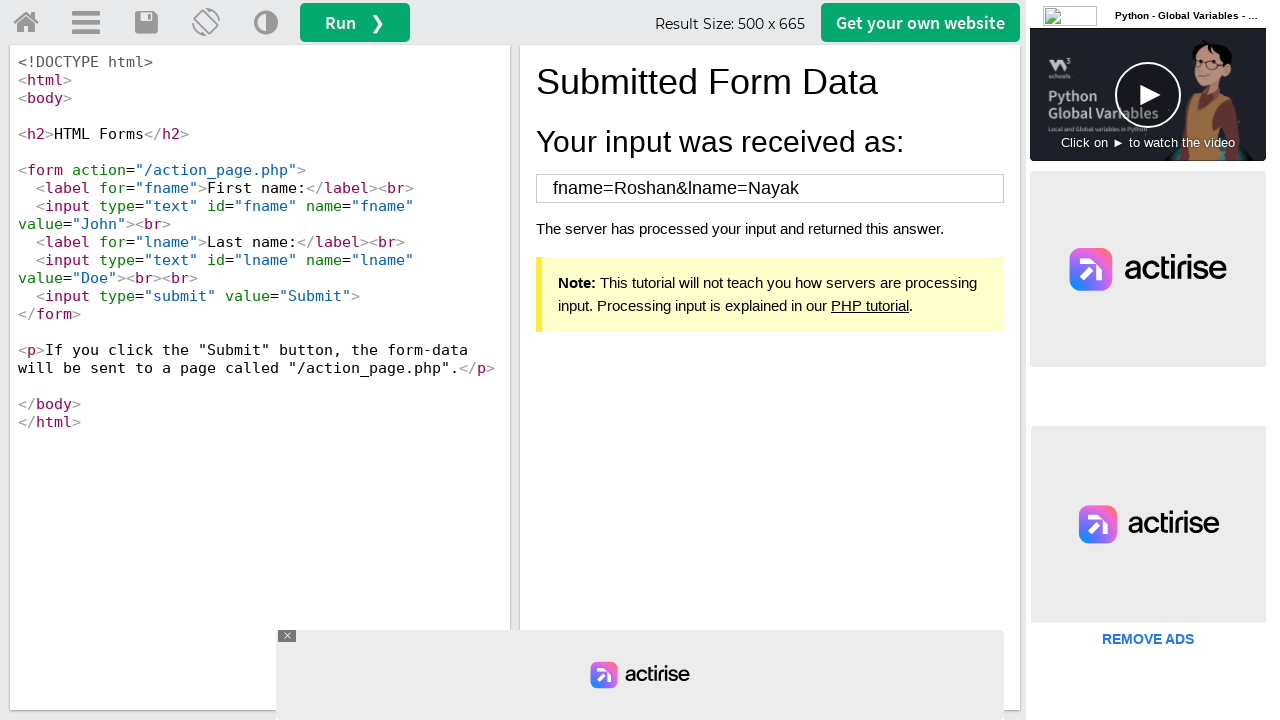